Tests timeout configurations by clicking an AJAX button with extended timeout and verifying the success element appears

Starting URL: http://uitestingplayground.com/ajax

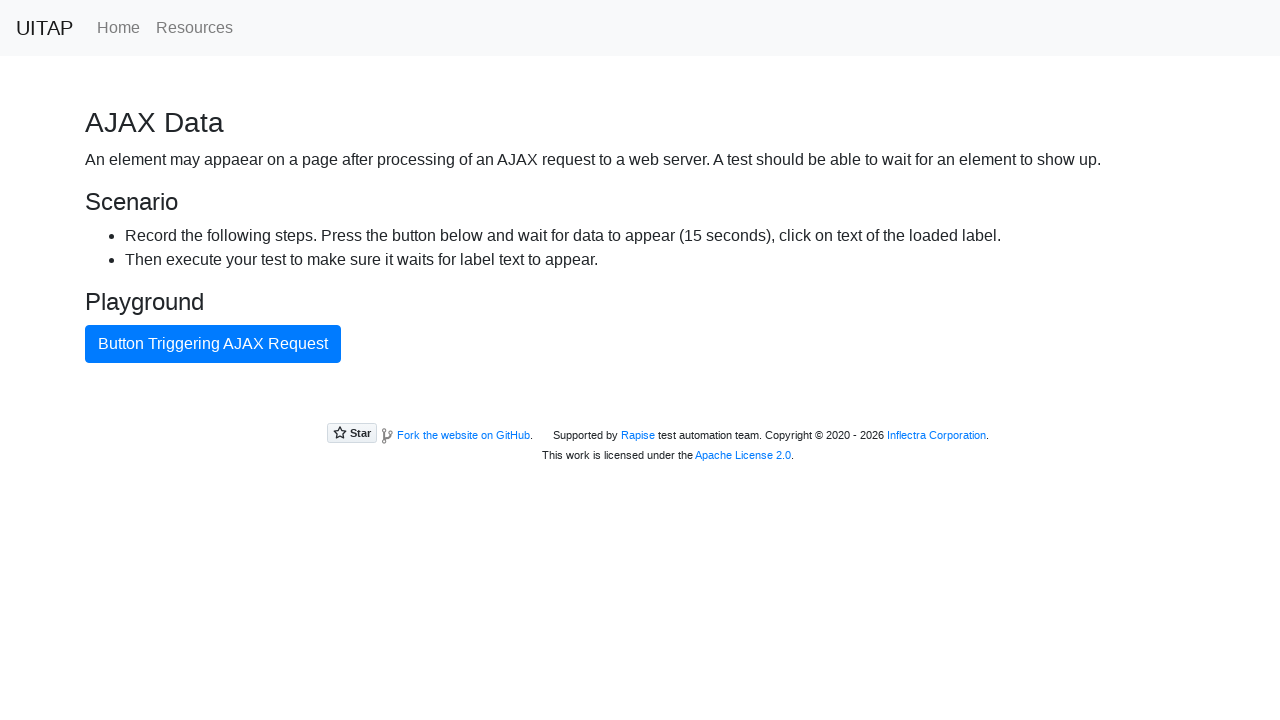

Clicked button triggering AJAX request at (213, 344) on text=Button Triggering AJAX Request
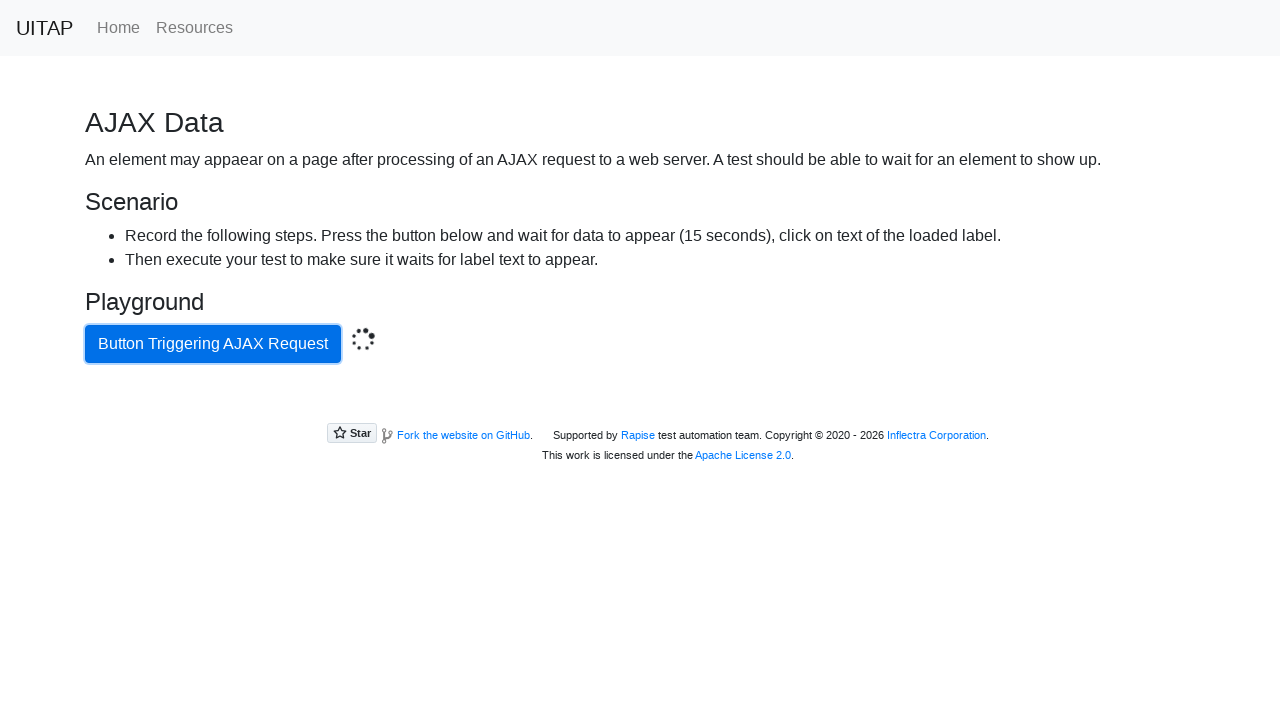

Clicked success element with 16 second timeout, AJAX request completed at (640, 405) on .bg-success
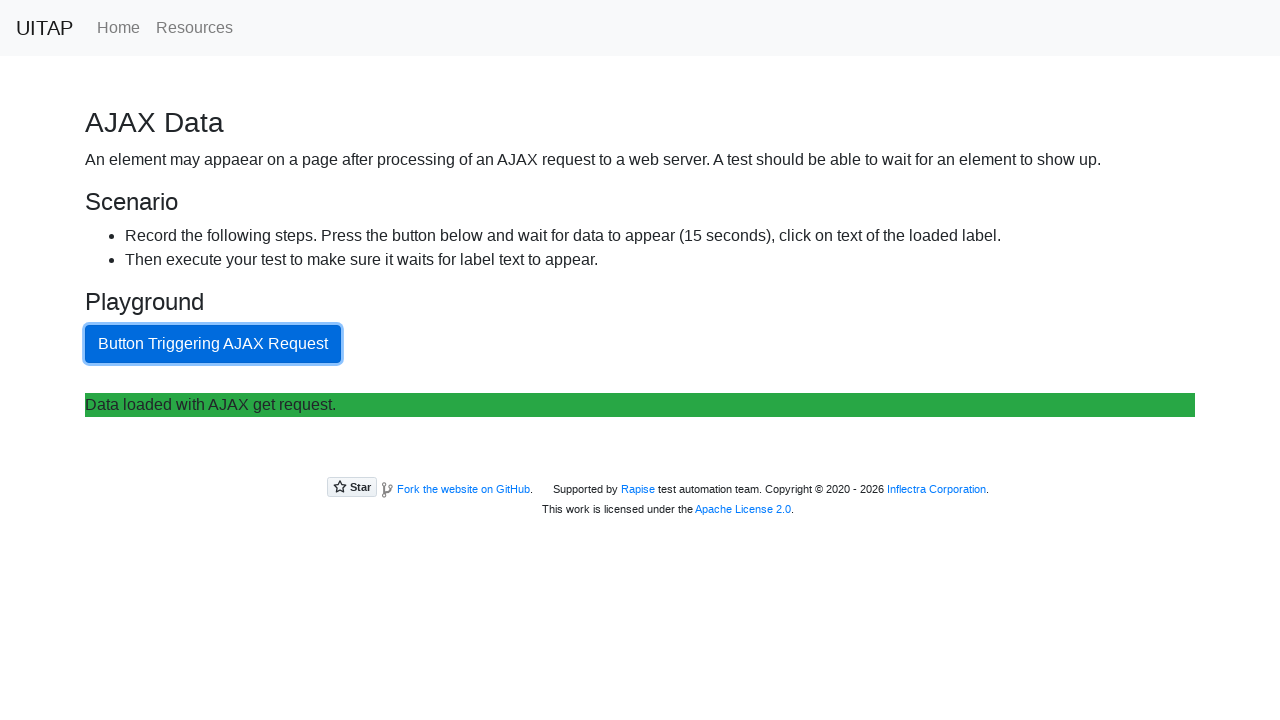

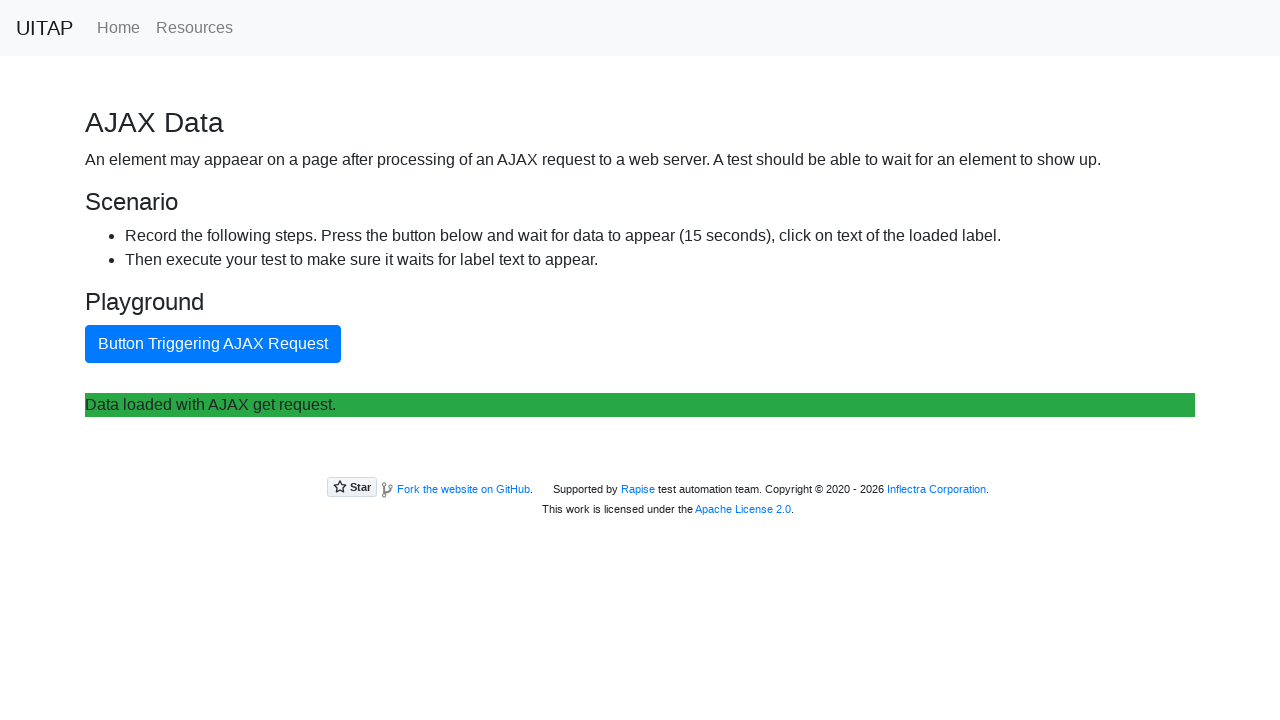